Tests dynamic properties page by waiting for a button that becomes visible after 5 seconds

Starting URL: https://demoqa.com/dynamic-properties

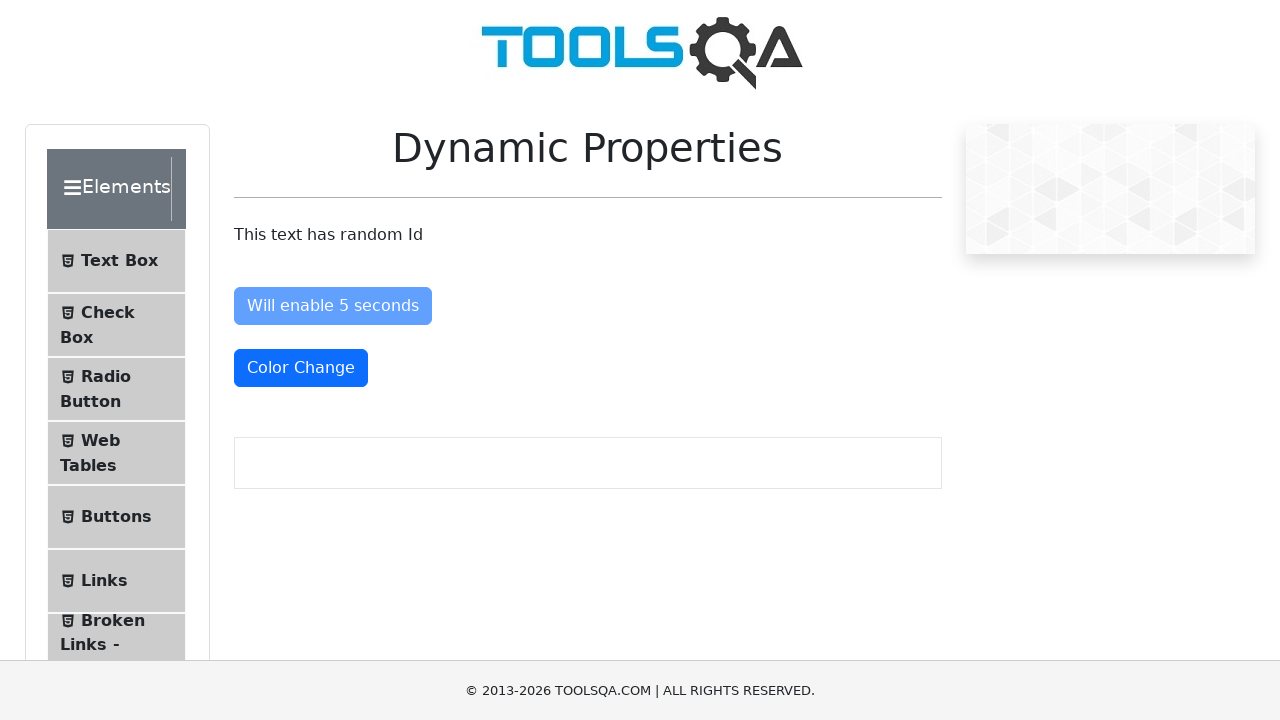

Waited for button with id 'visibleAfter' to become visible (appears after 5 seconds)
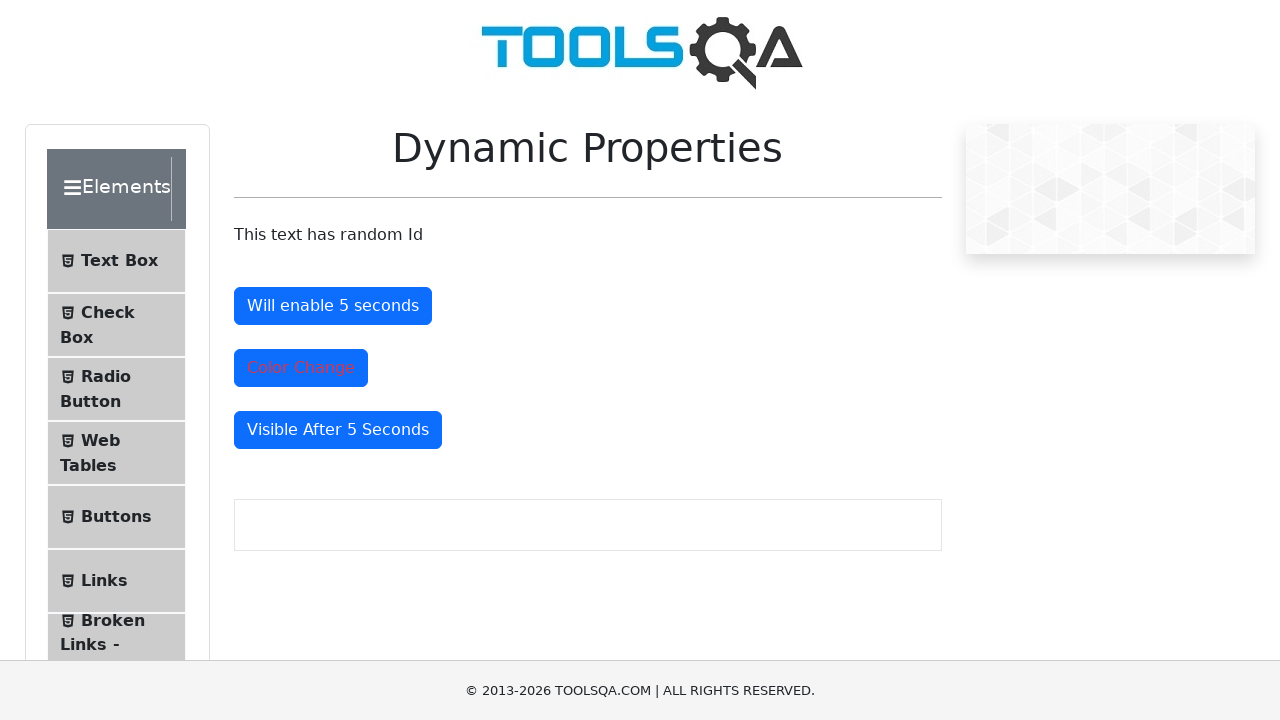

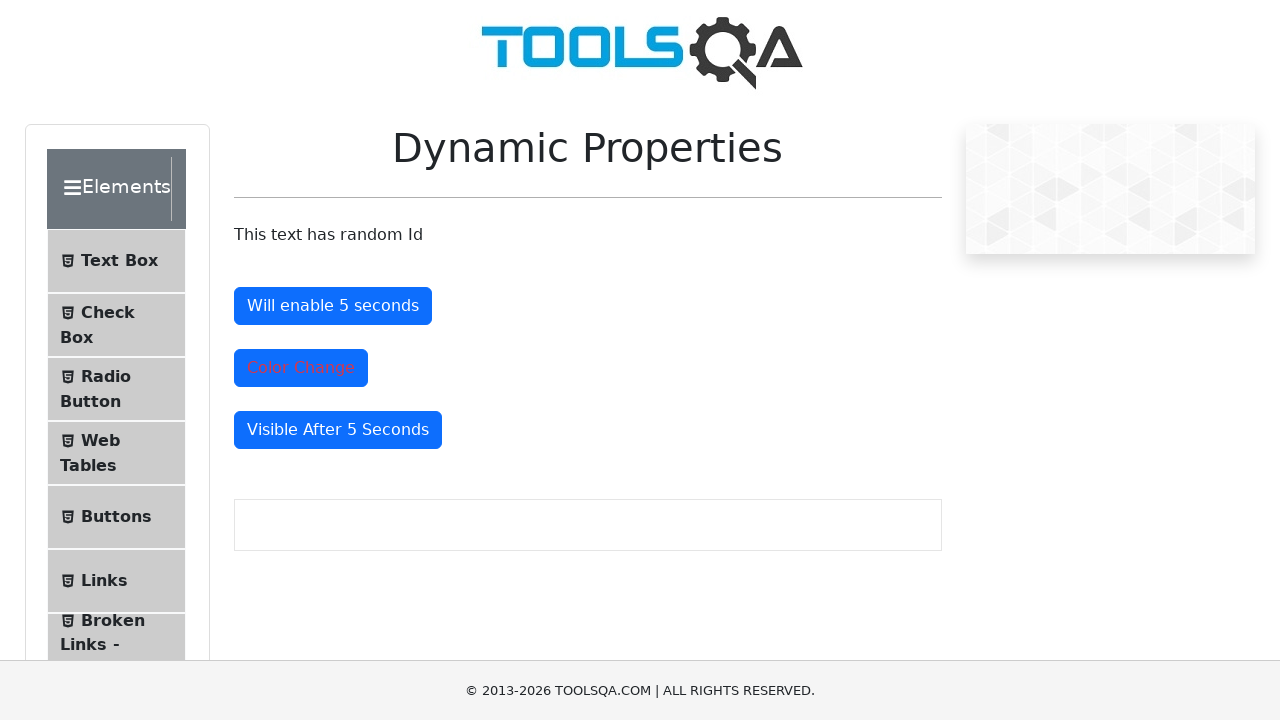